Tests the RedBus homepage by navigating to it and verifying the page title matches the expected value for the Indian bus booking website.

Starting URL: https://www.redbus.in/

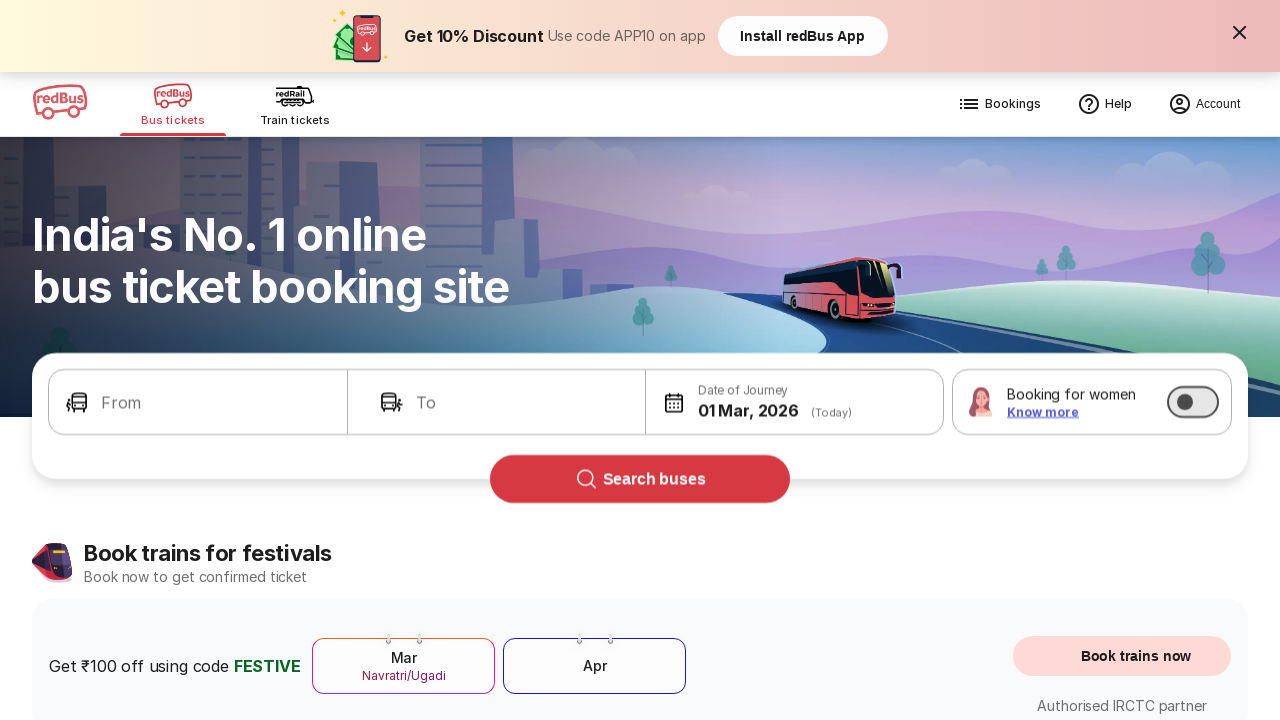

Waited for RedBus homepage to load completely
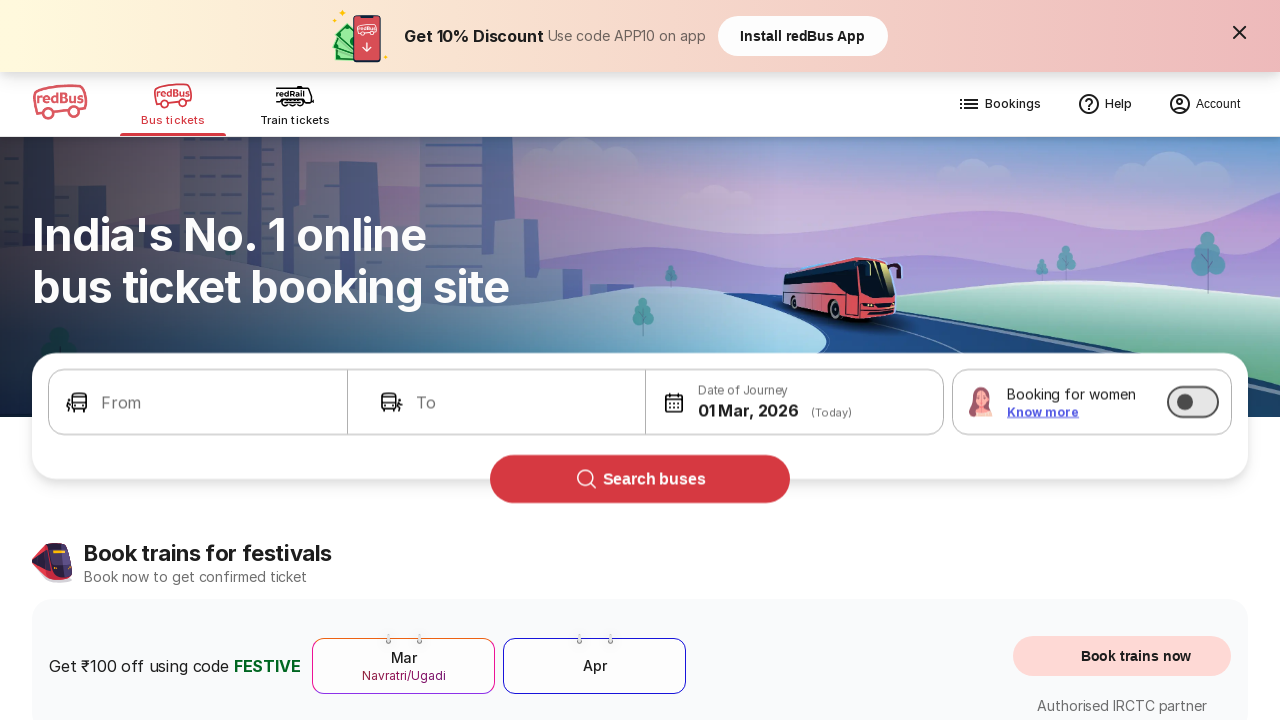

Retrieved page title from RedBus homepage
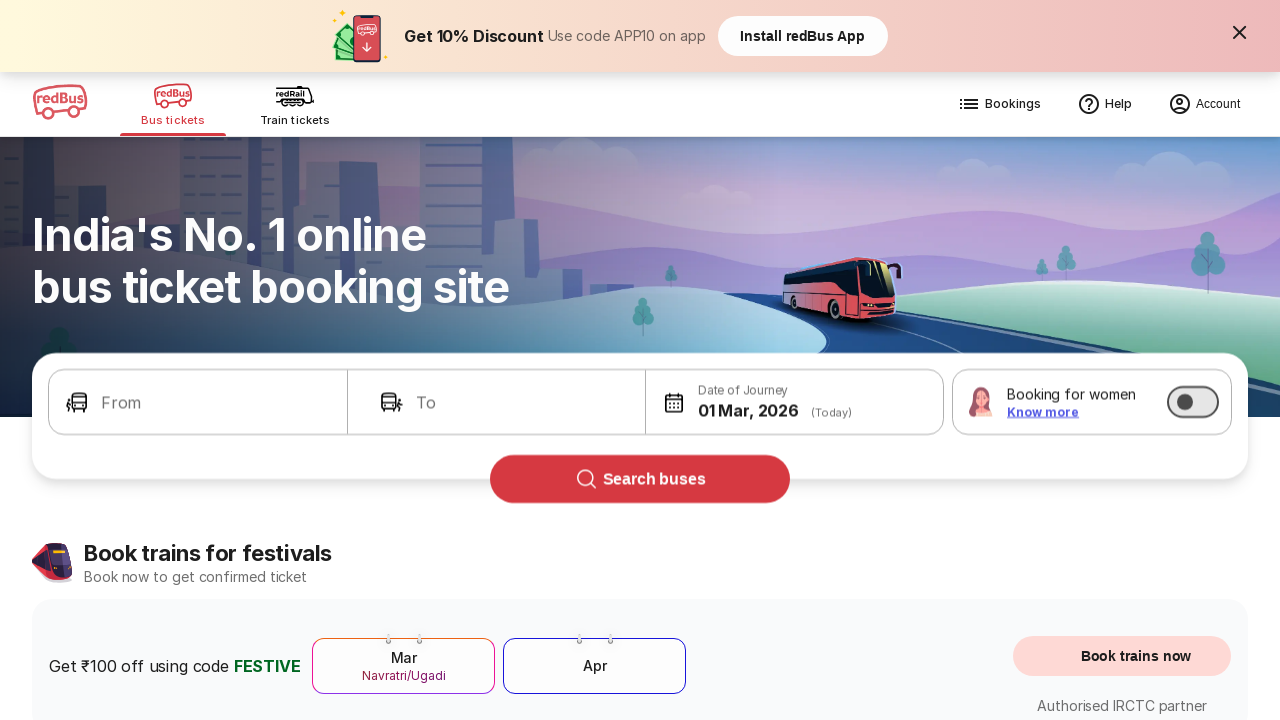

Page title does not match expected value - Test FAILED
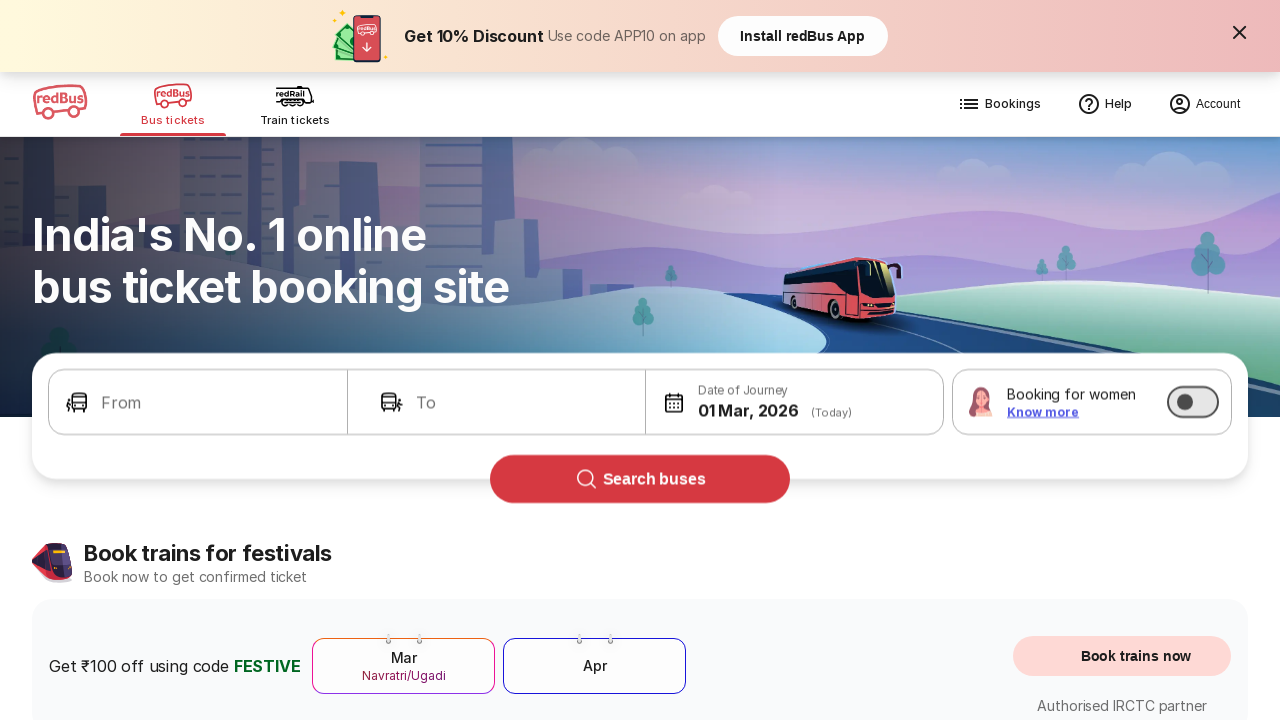

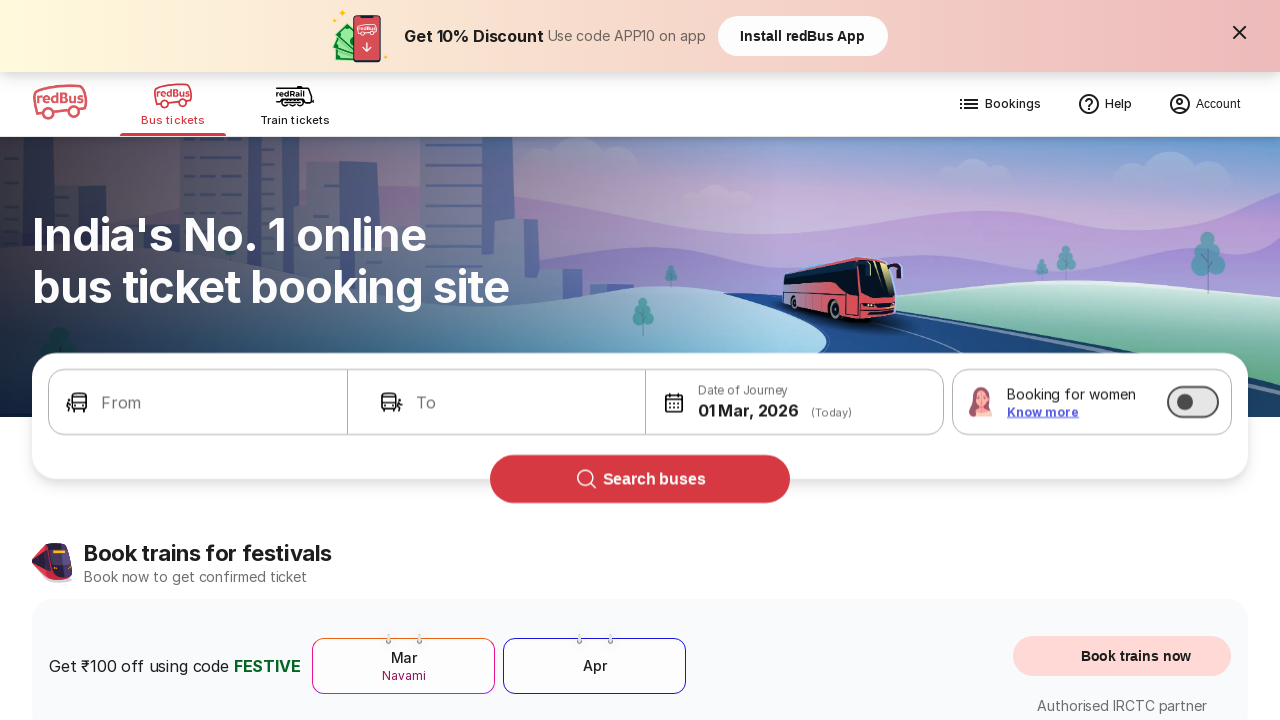